Tests Southwest Airlines flight check-in form by filling in confirmation number and passenger name fields, then submitting the form

Starting URL: https://www.southwest.com/air/check-in/index.html

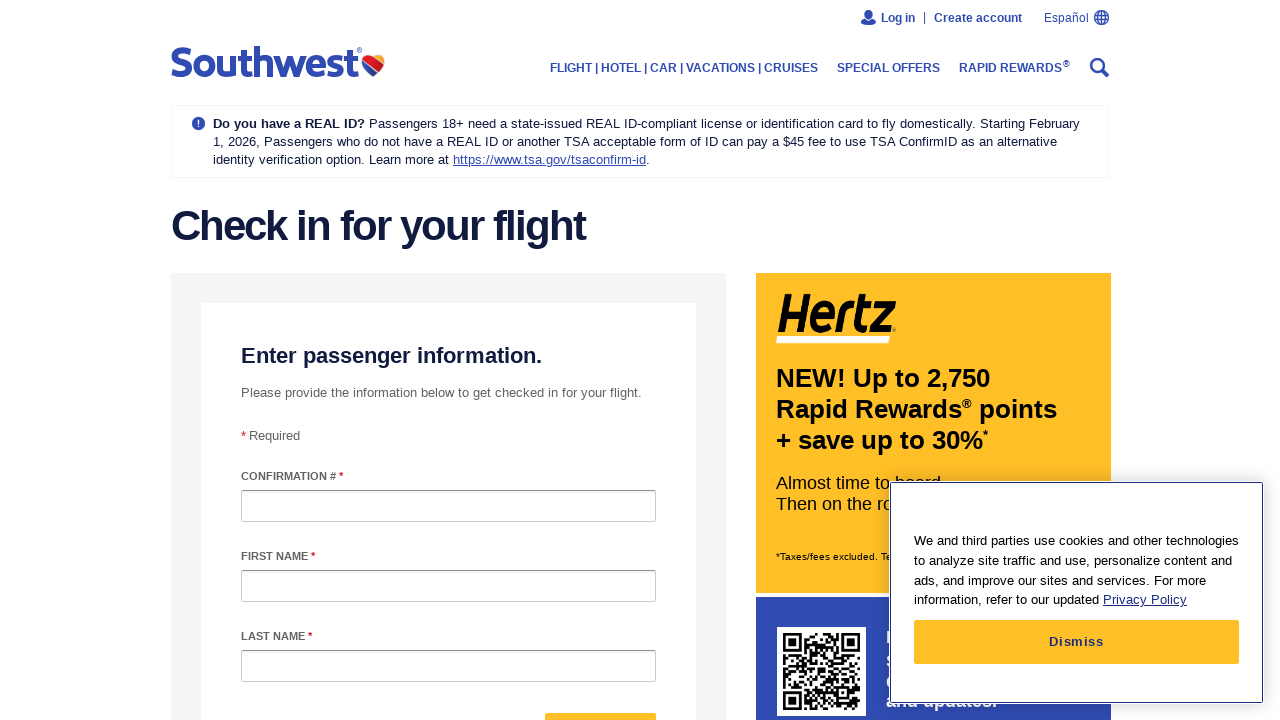

Filled confirmation number field with 'ABC123' on #confirmationNumber
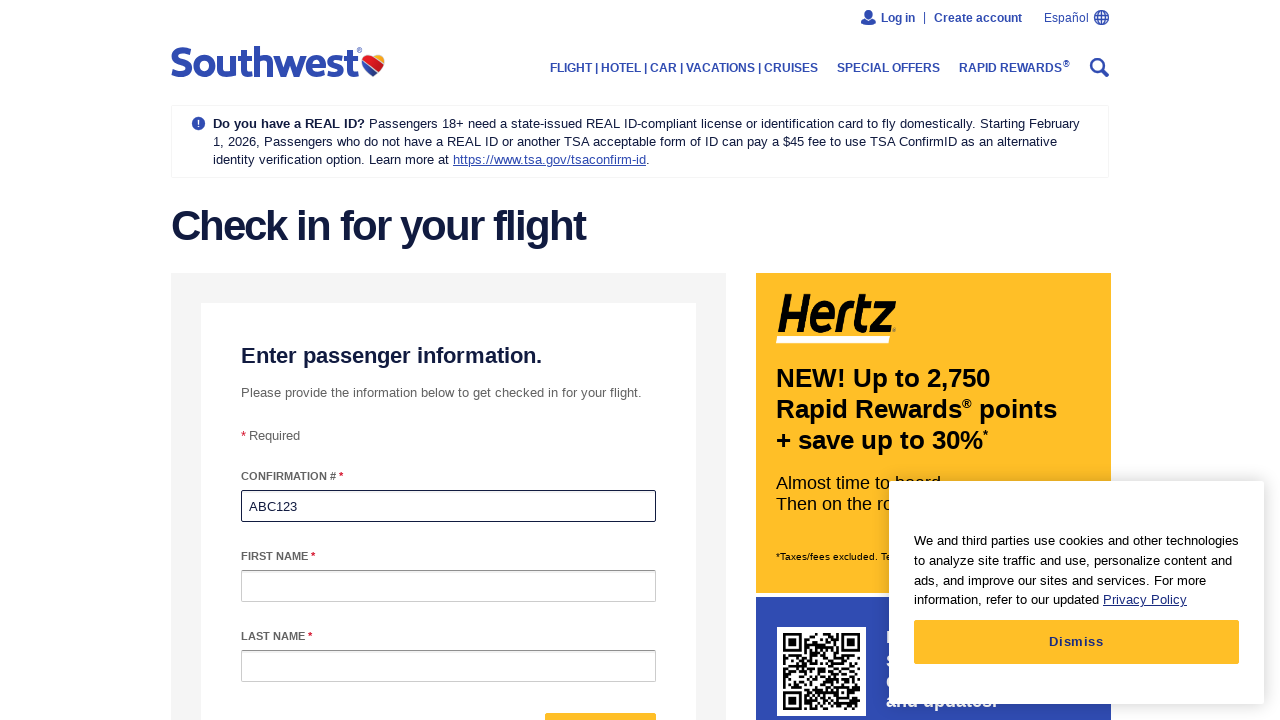

Filled passenger first name field with 'John' on #passengerFirstName
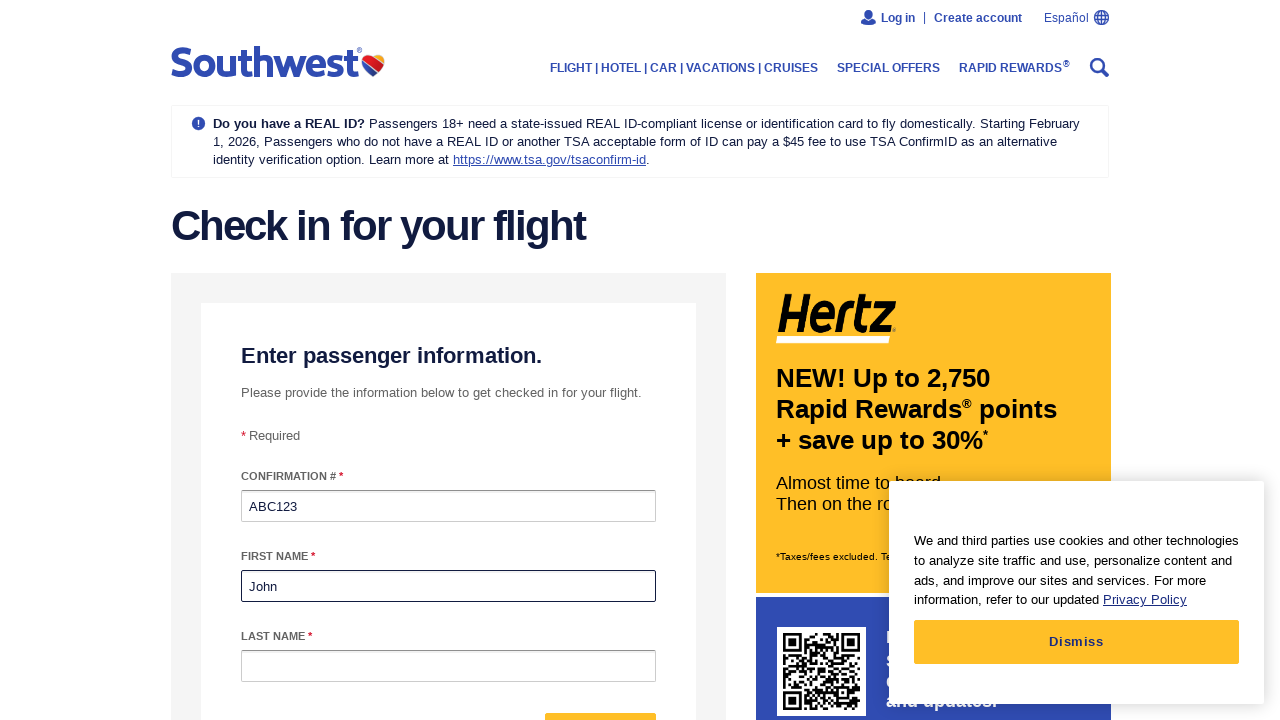

Filled passenger last name field with 'Smith' on #passengerLastName
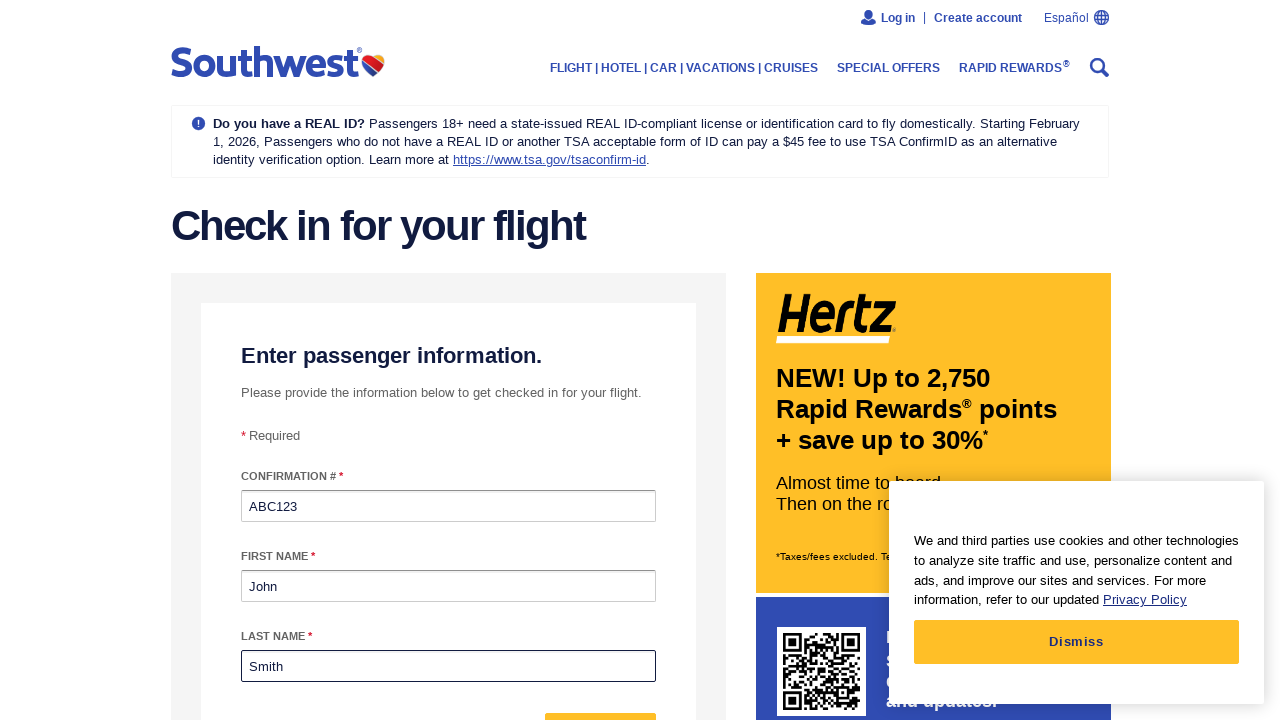

Waited 1000ms before submitting form
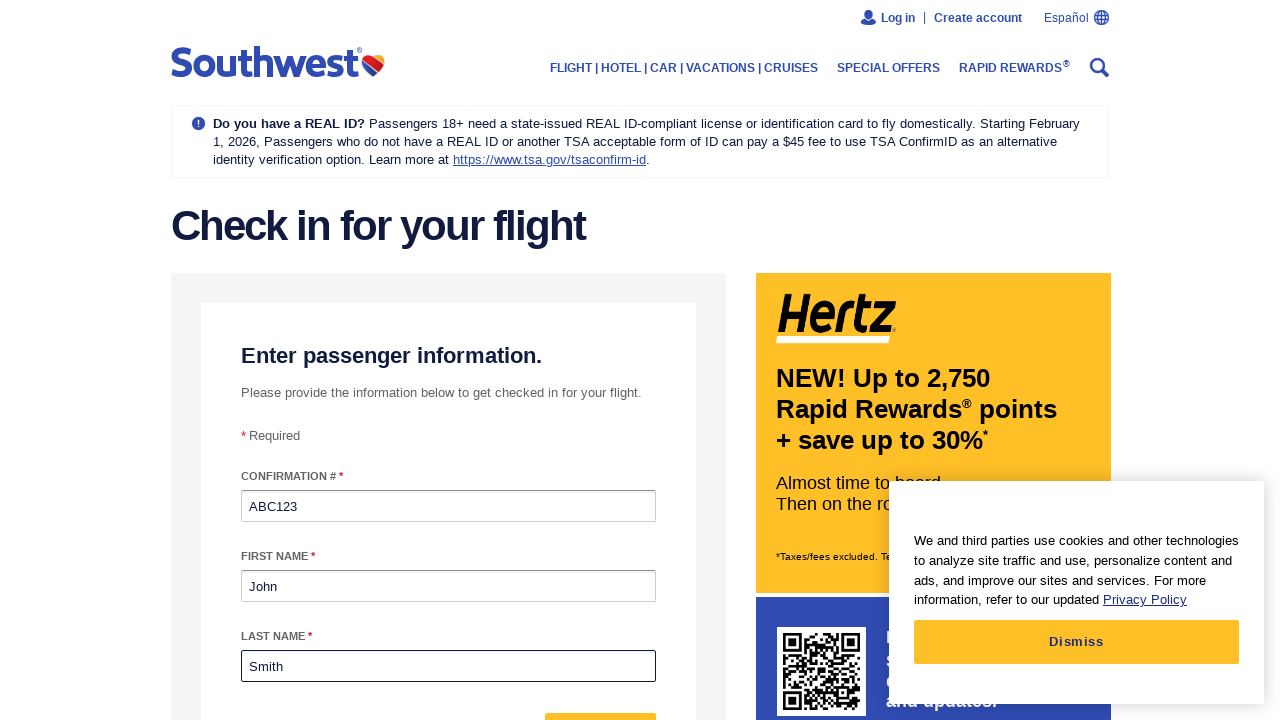

Clicked submit button to check in at (600, 696) on #form-mixin--submit-button
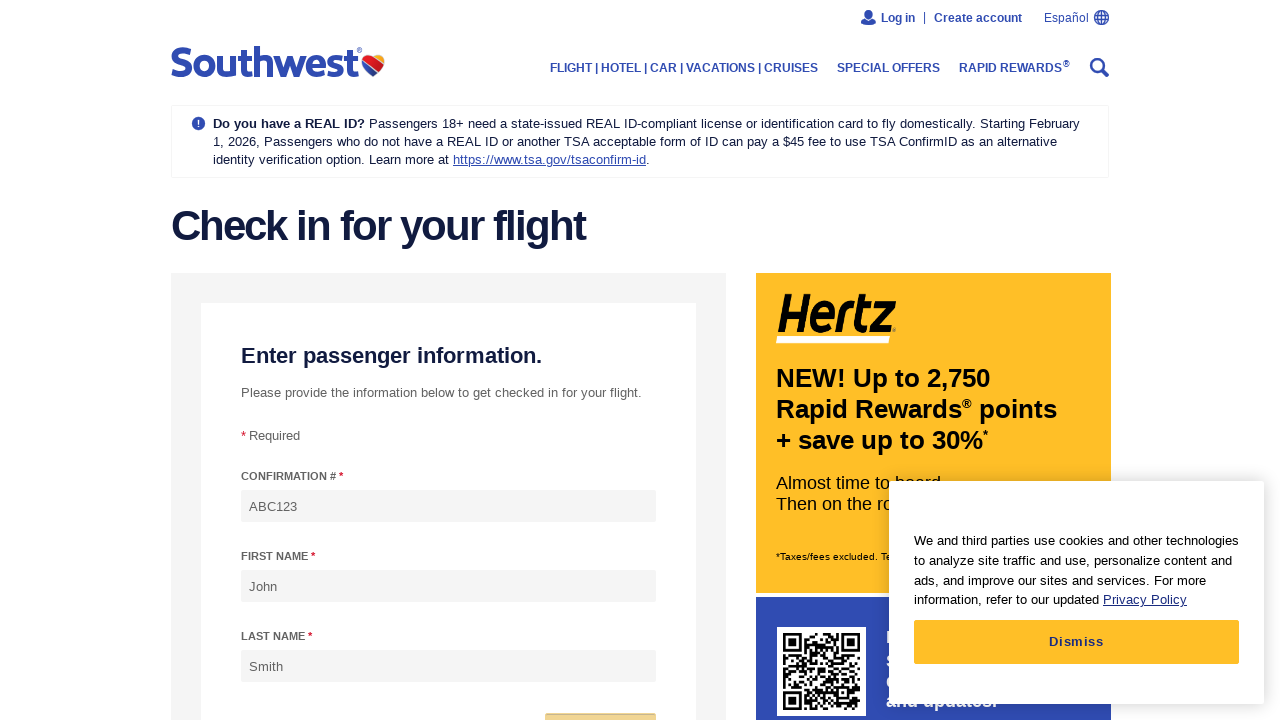

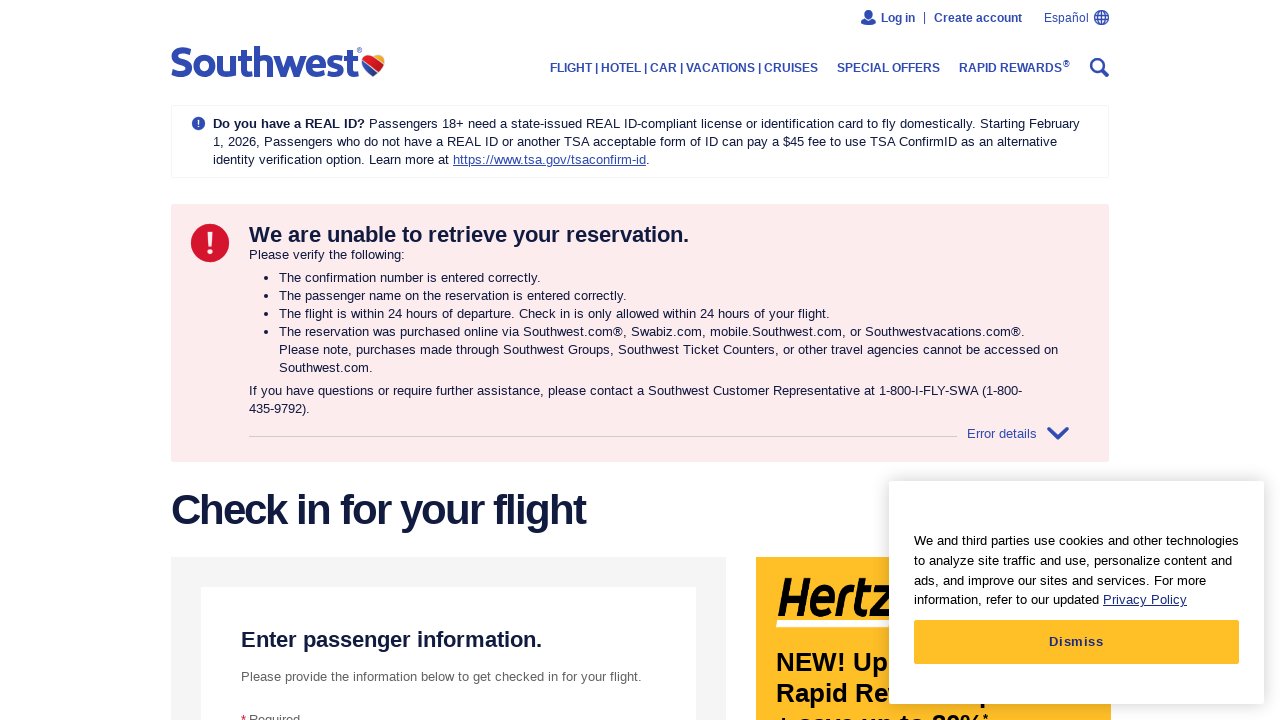